Tests clicking the green button on the hidden layers test page

Starting URL: http://www.uitestingplayground.com/hiddenlayers

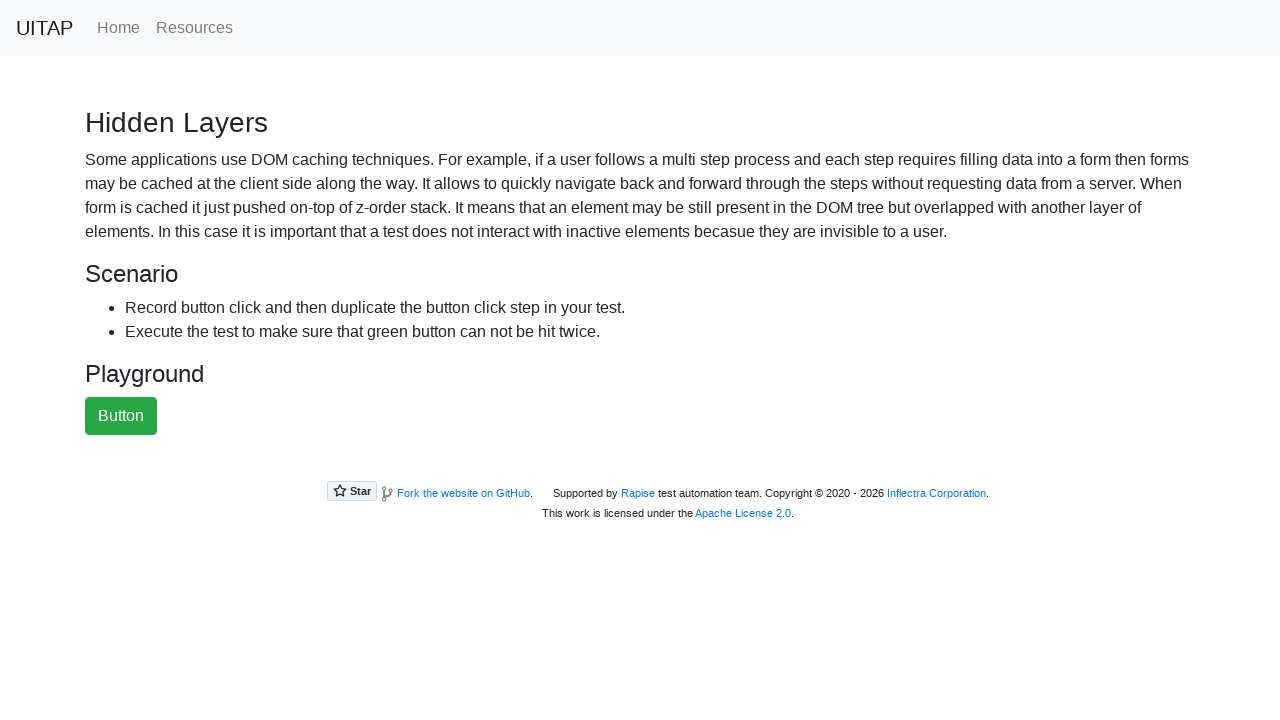

Navigated to hidden layers test page
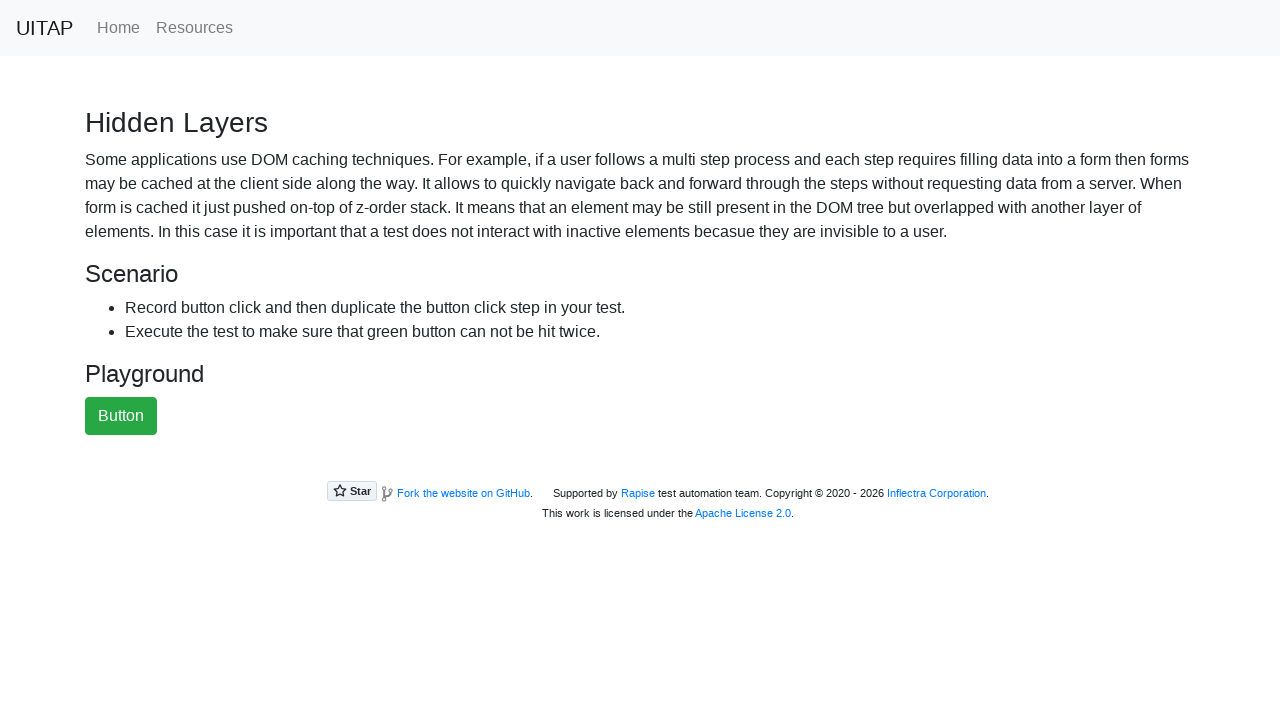

Clicked the green button at (121, 416) on #greenButton
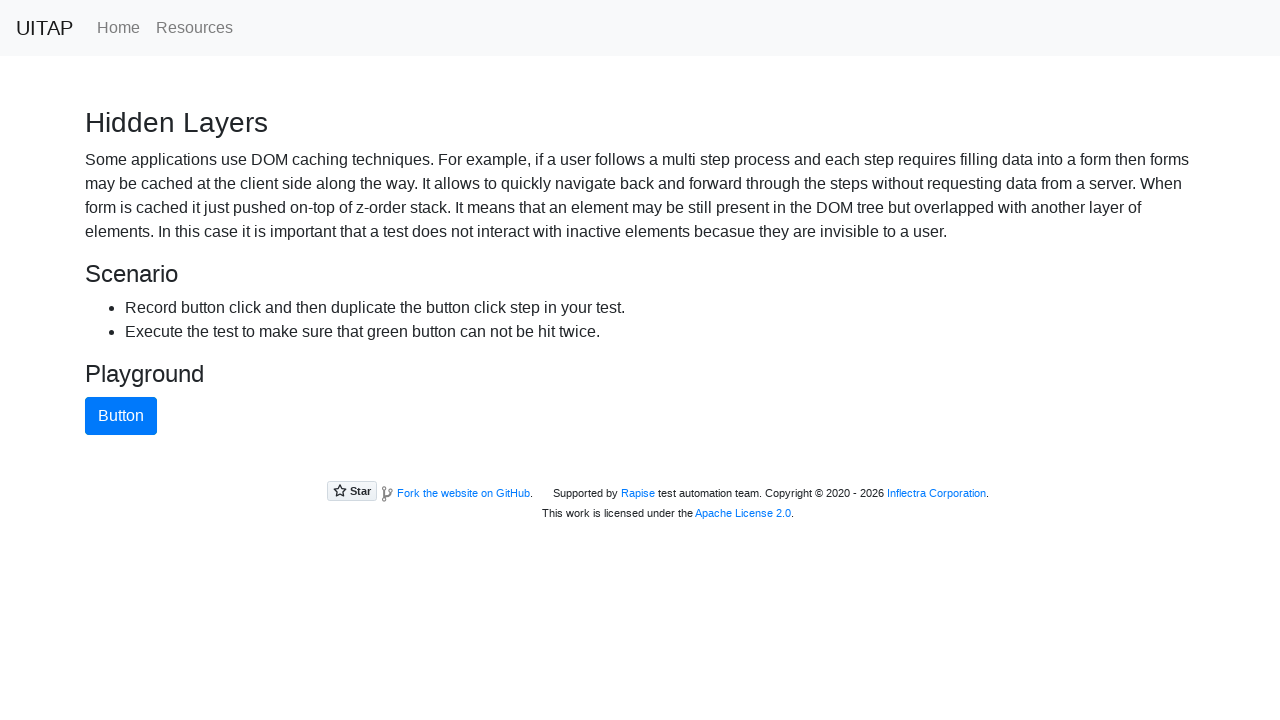

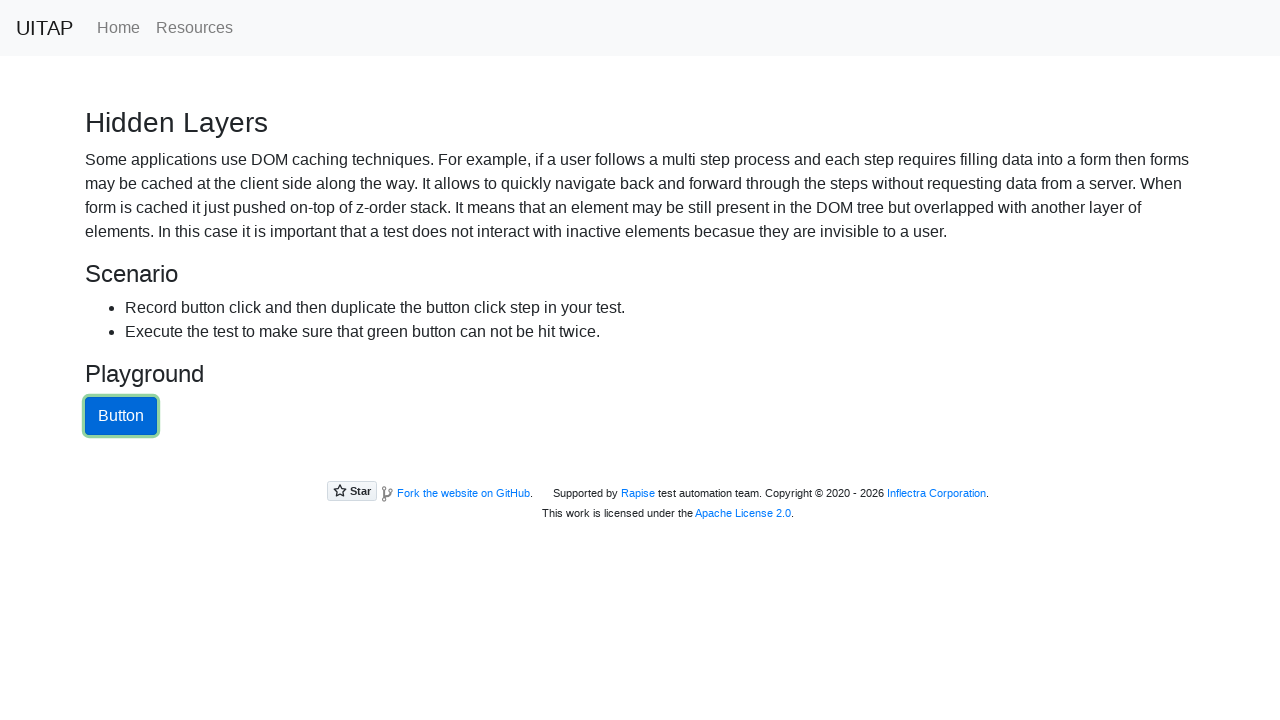